Tests navigation by clicking on A/B Testing link, verifying the page title, then navigating back to verify the home page title

Starting URL: https://practice.cydeo.com/

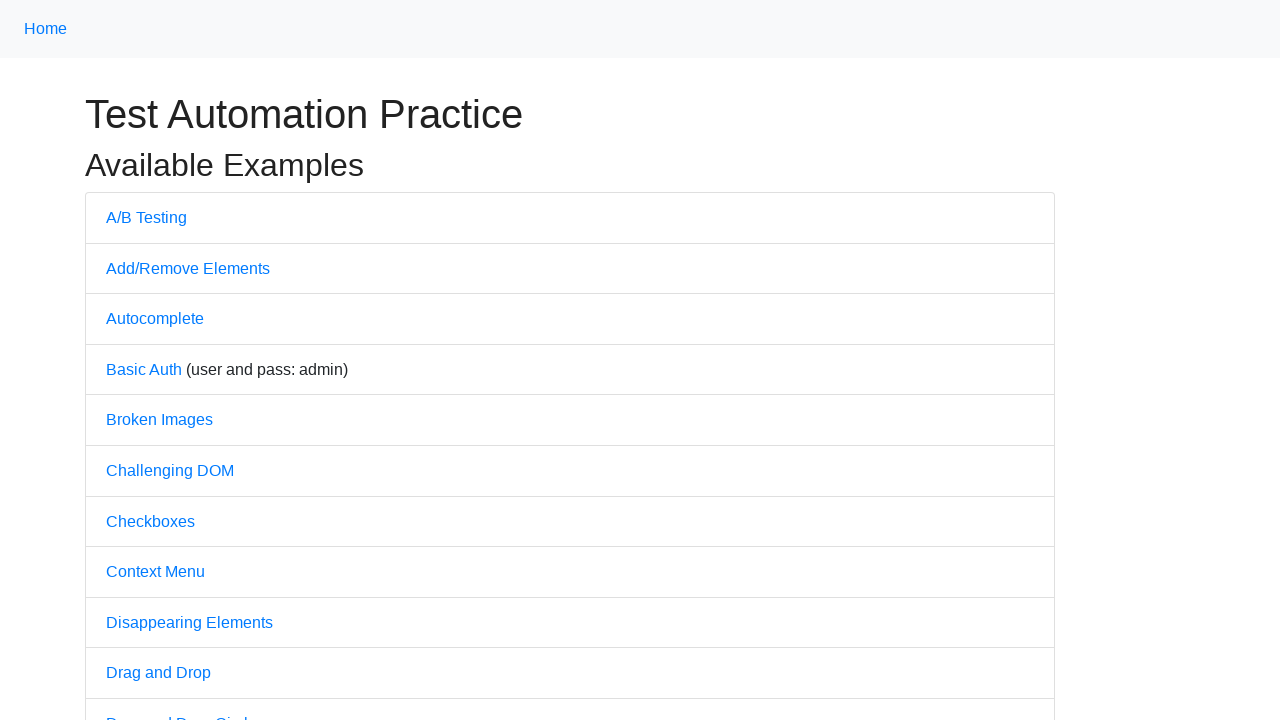

Clicked on A/B Testing link at (146, 217) on text=A/B Testing
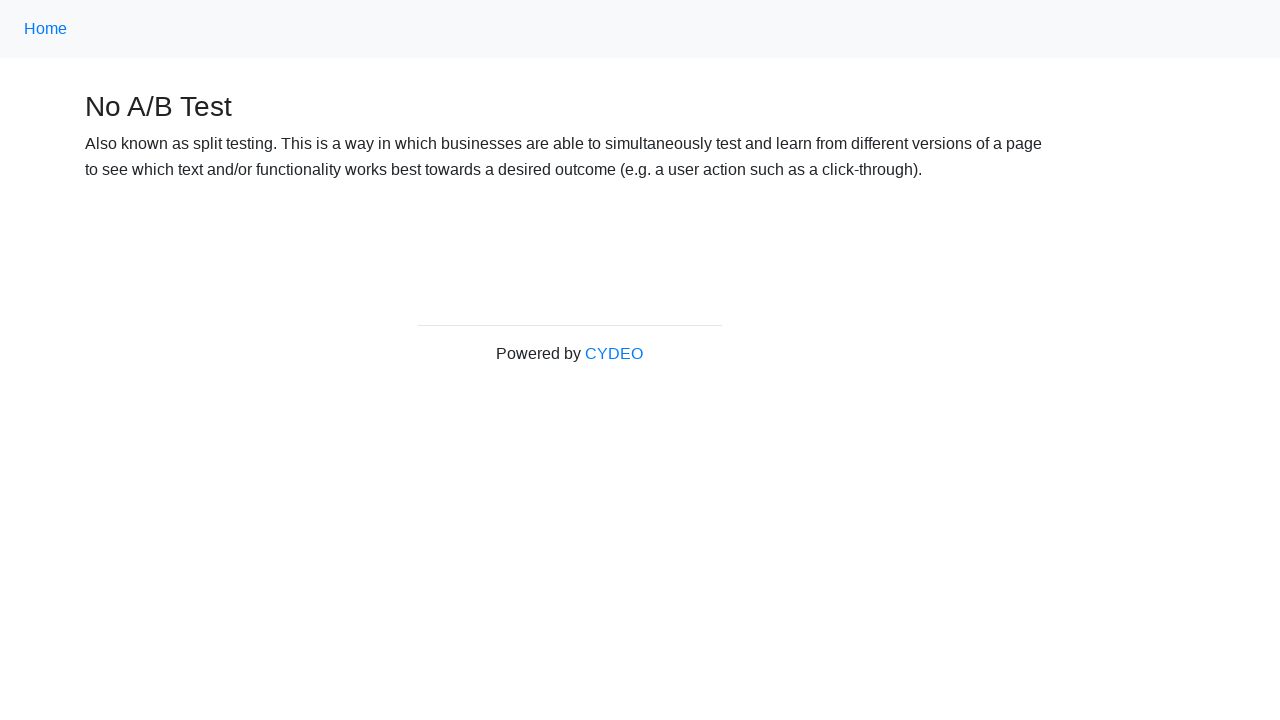

Verified page title is 'No A/B Test'
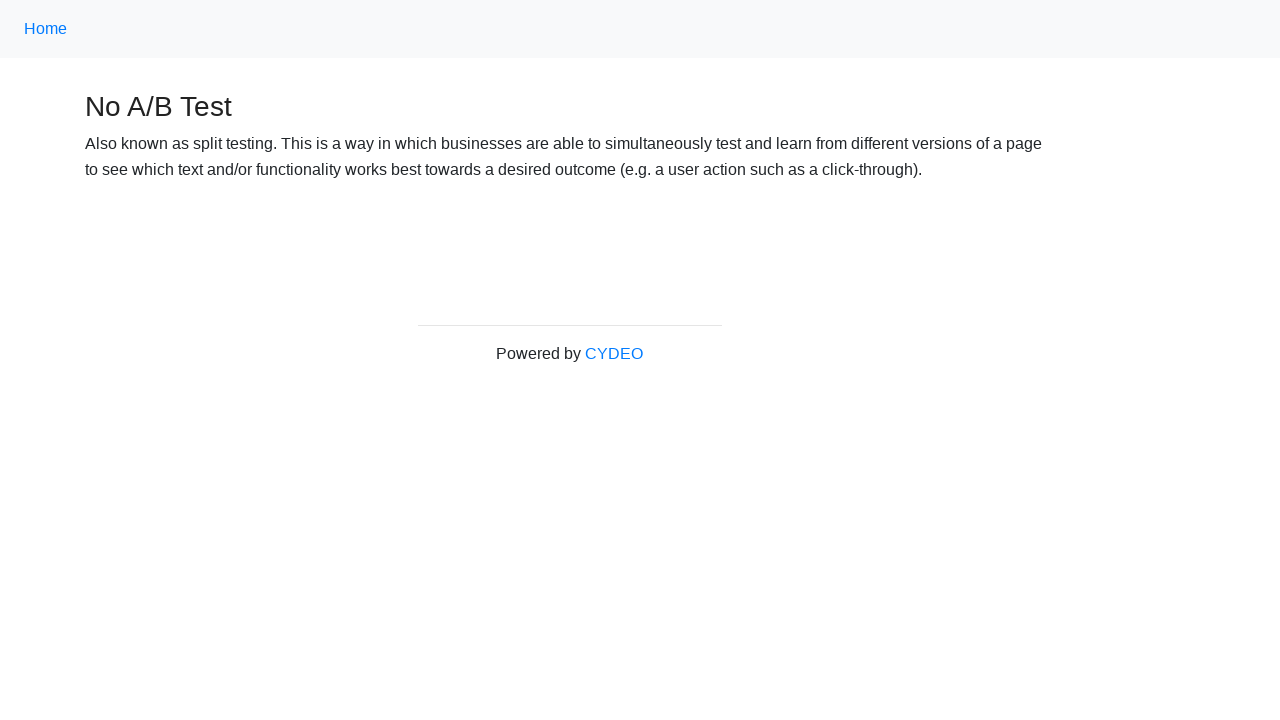

Navigated back to home page
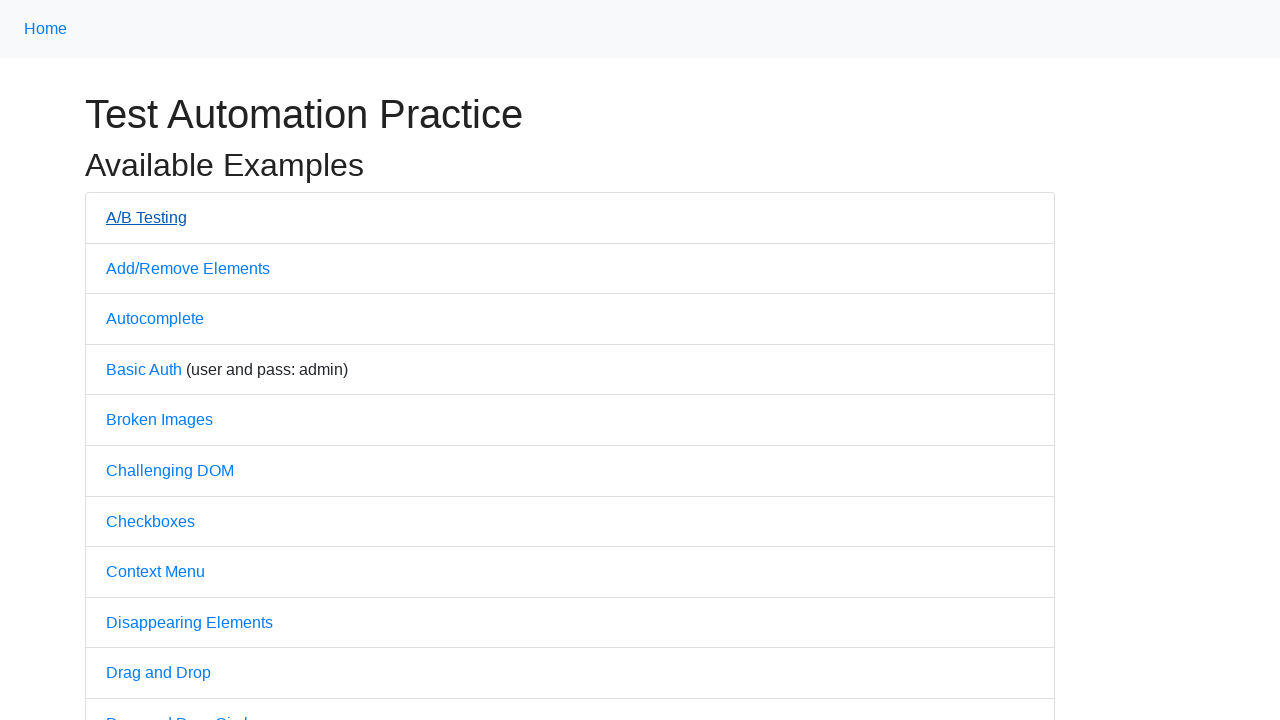

Verified page title is 'Practice'
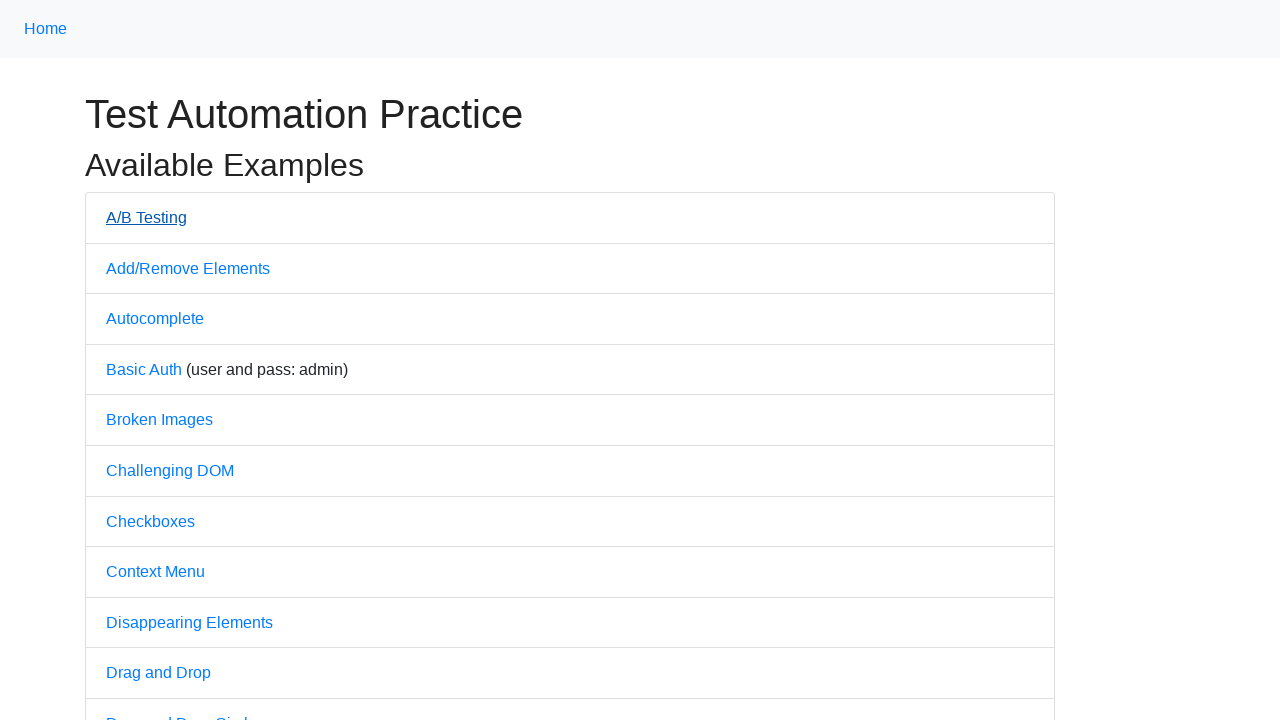

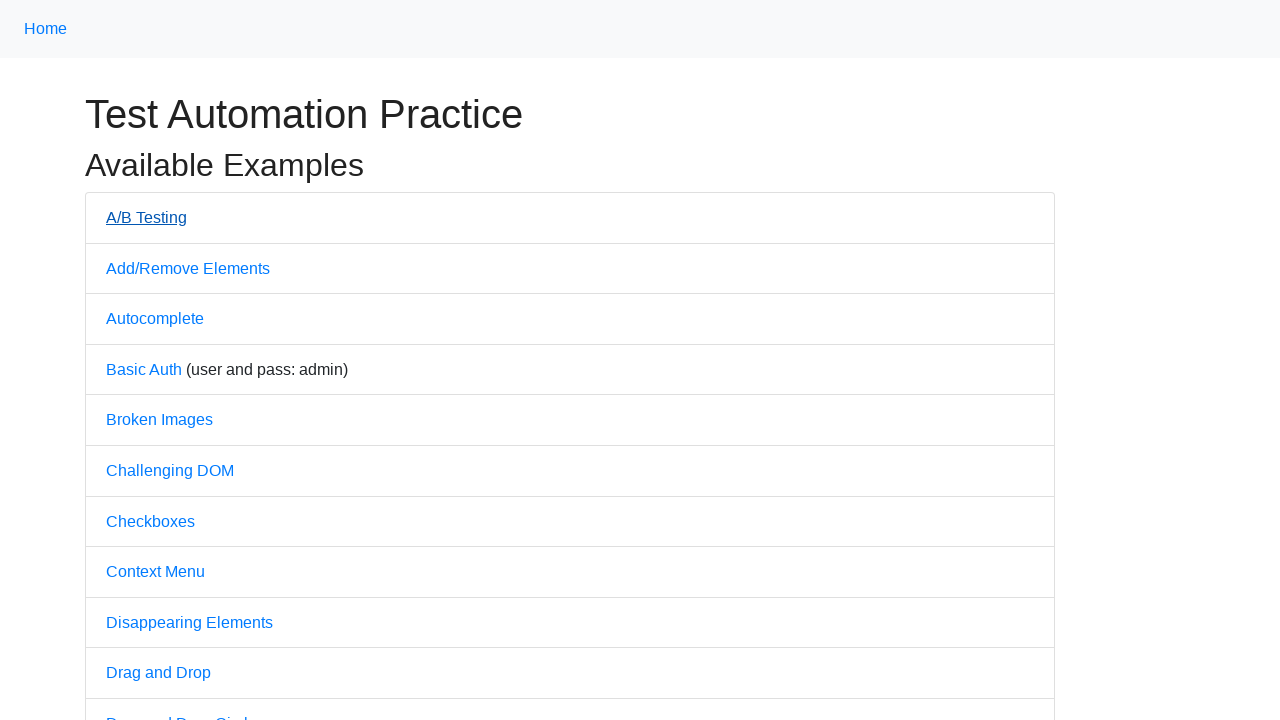